Tests submitting empty form and confirming with Yes button to verify the generic thank you message

Starting URL: https://kristinek.github.io/site/tasks/provide_feedback

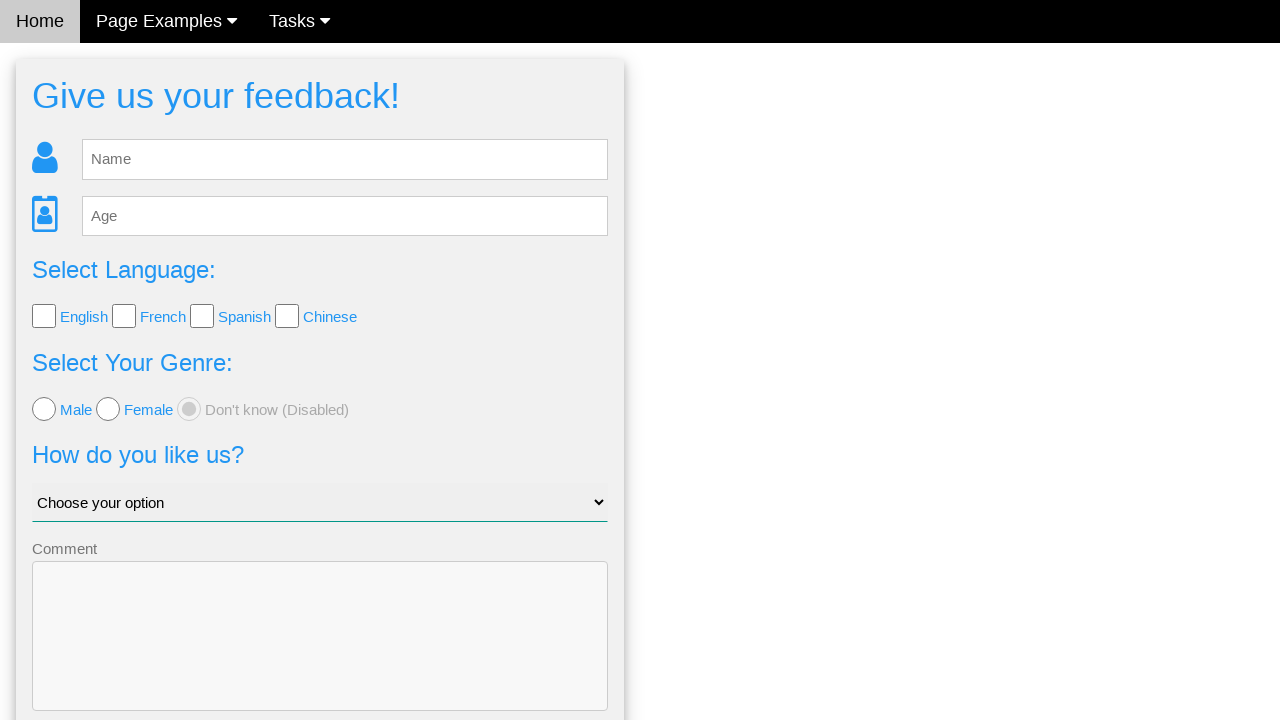

Navigated to feedback form page
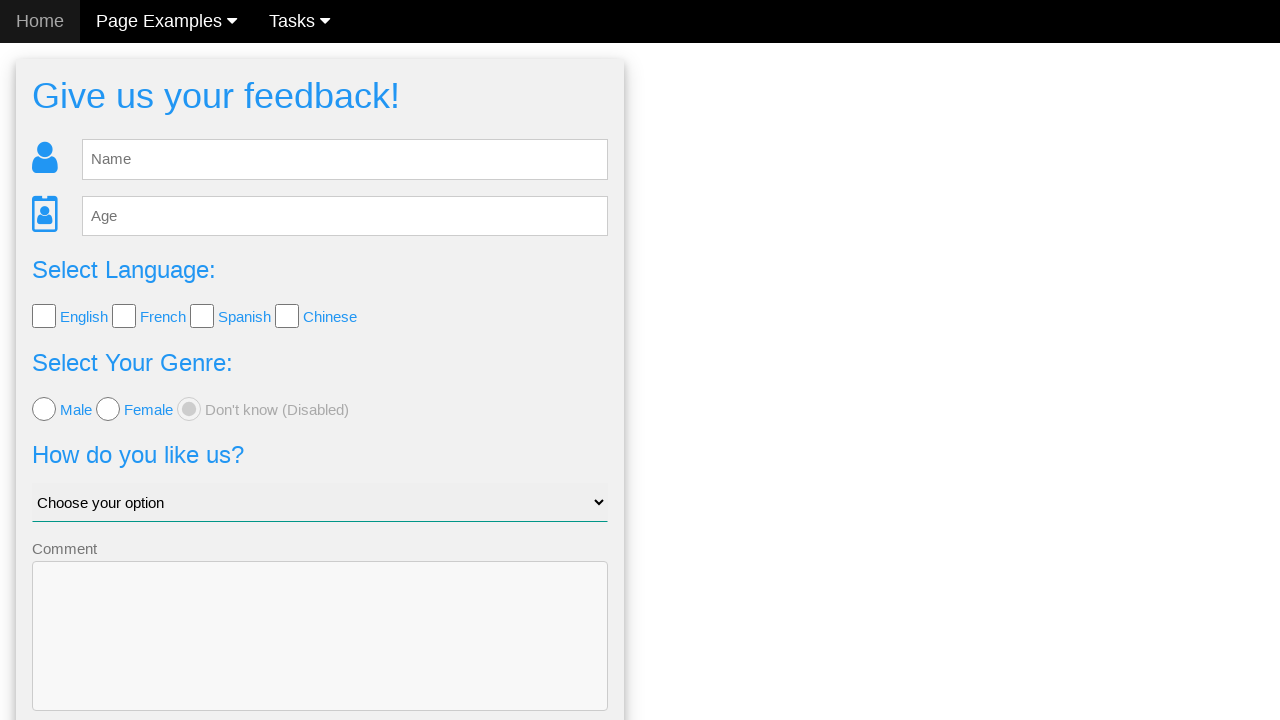

Clicked submit button without filling form at (320, 656) on button[type='submit']
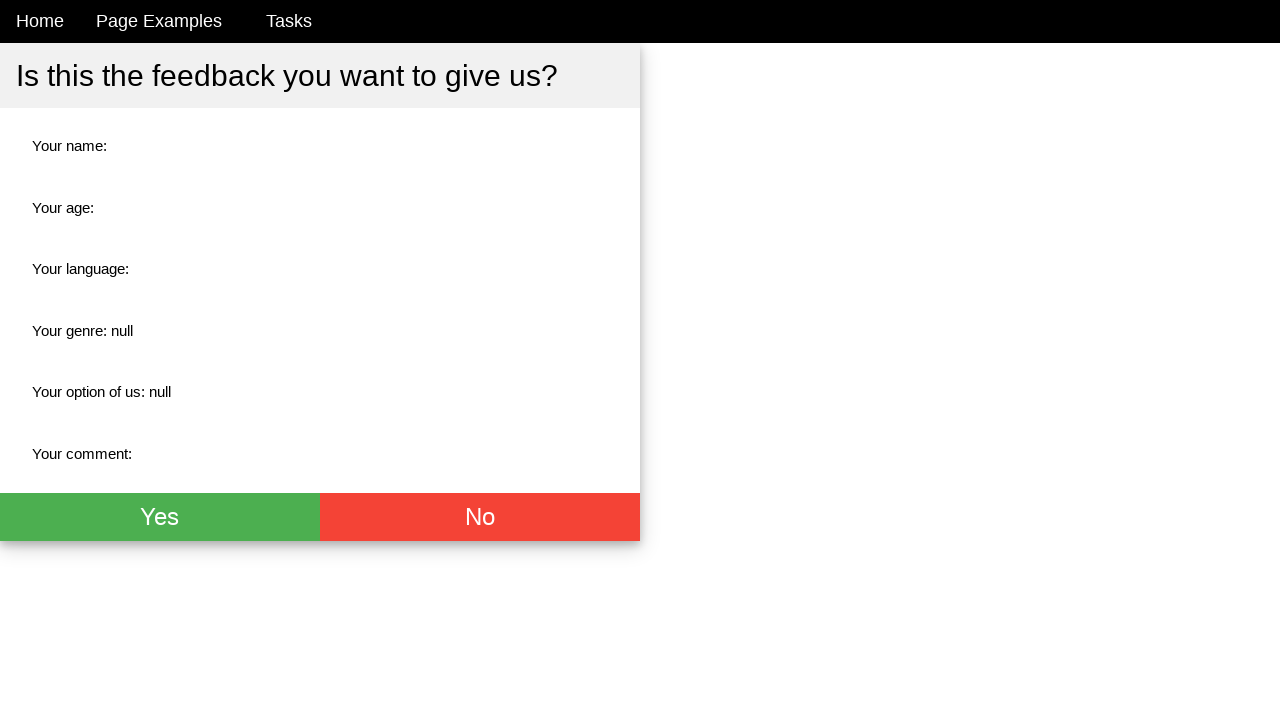

Clicked Yes button in confirmation dialog at (160, 517) on button:has-text('Yes')
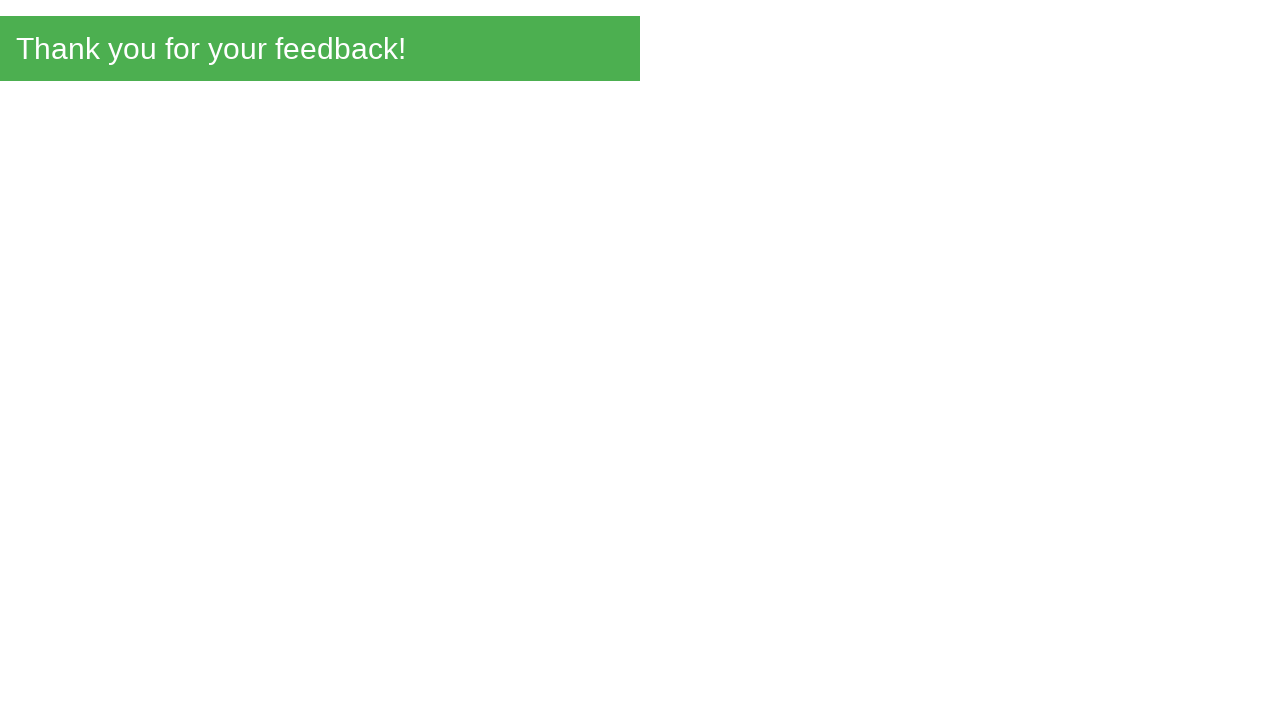

Verified generic thank you message displayed
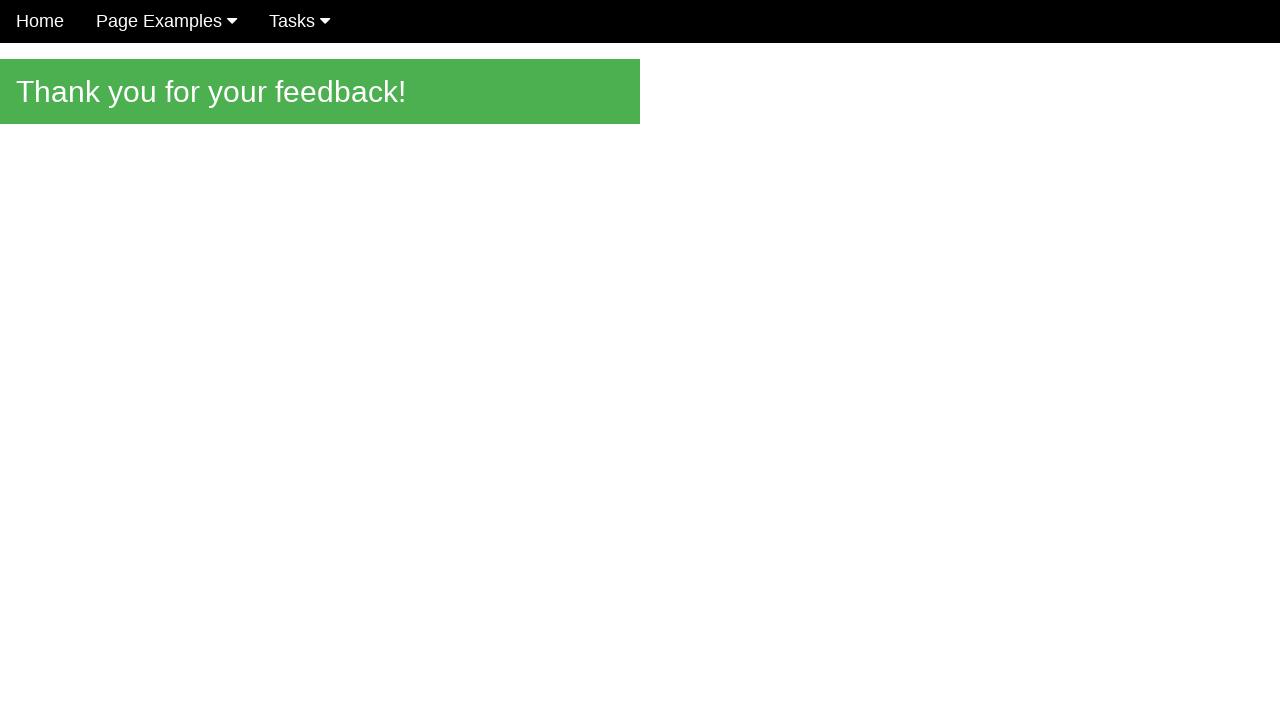

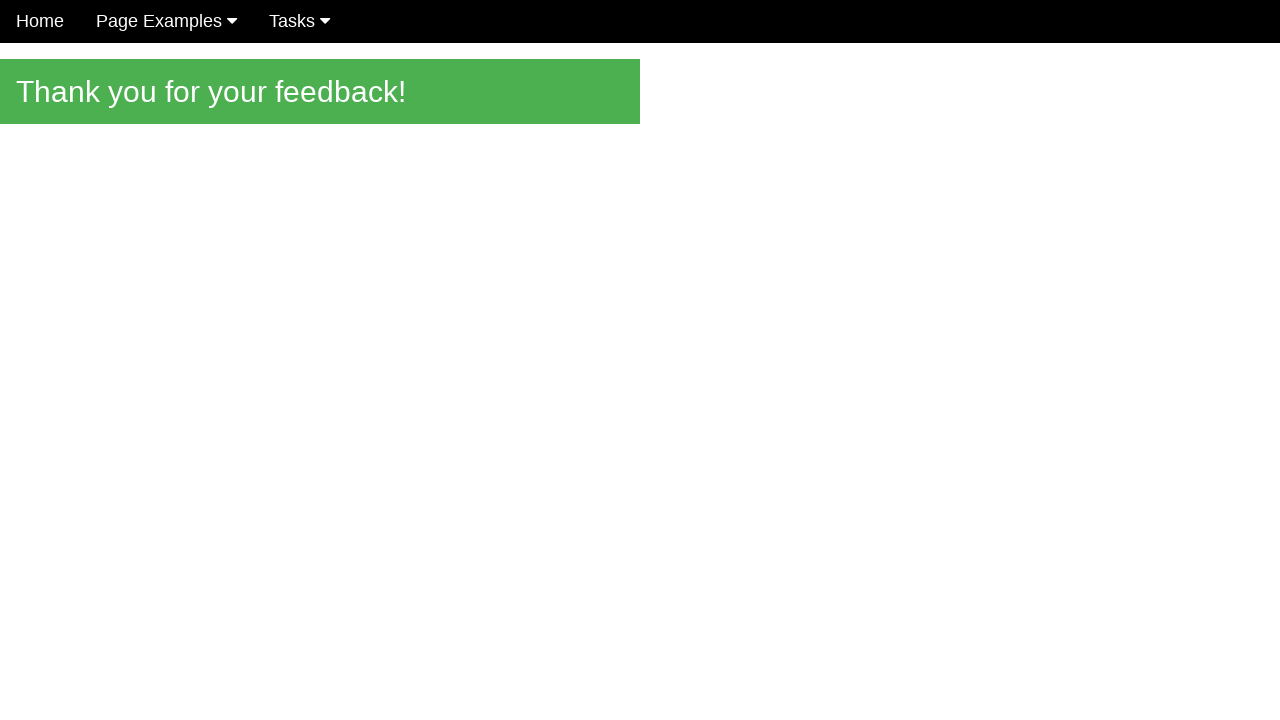